Tests checkbox functionality by clicking on checkboxes and verifying the result message

Starting URL: https://kristinek.github.io/site/examples/actions

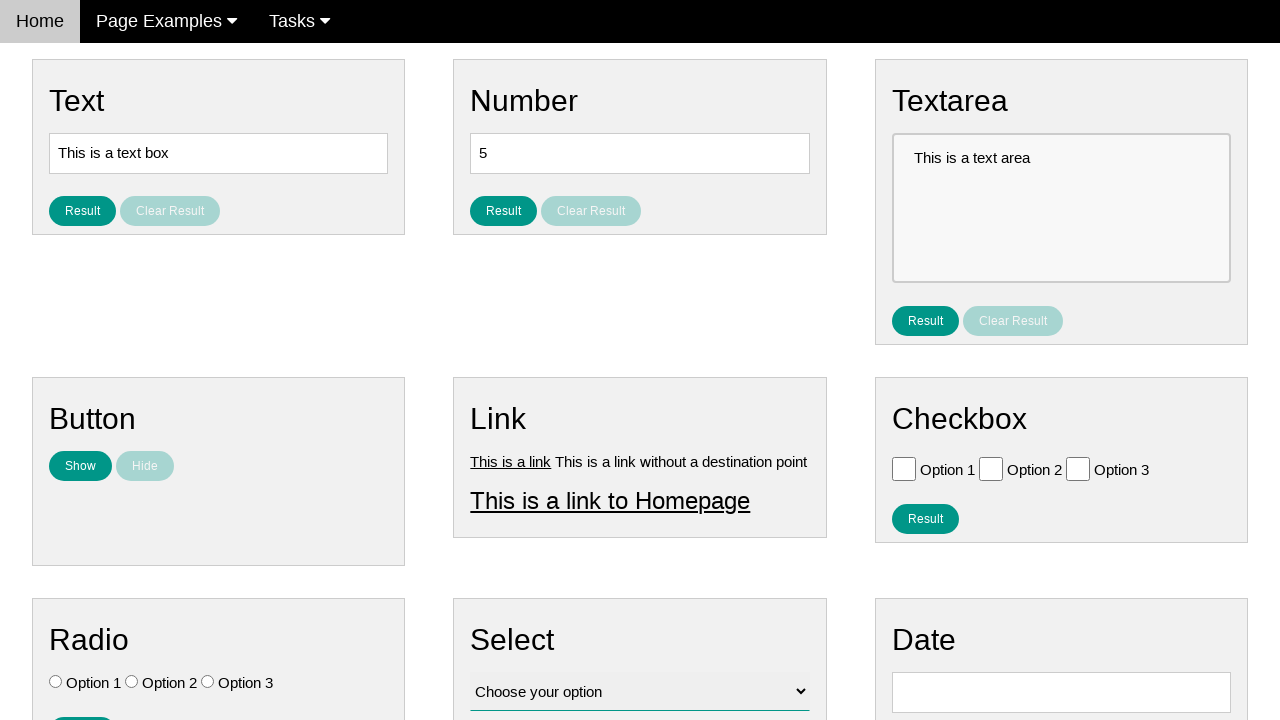

Clicked Option 1 checkbox at (904, 468) on [value='Option 1']
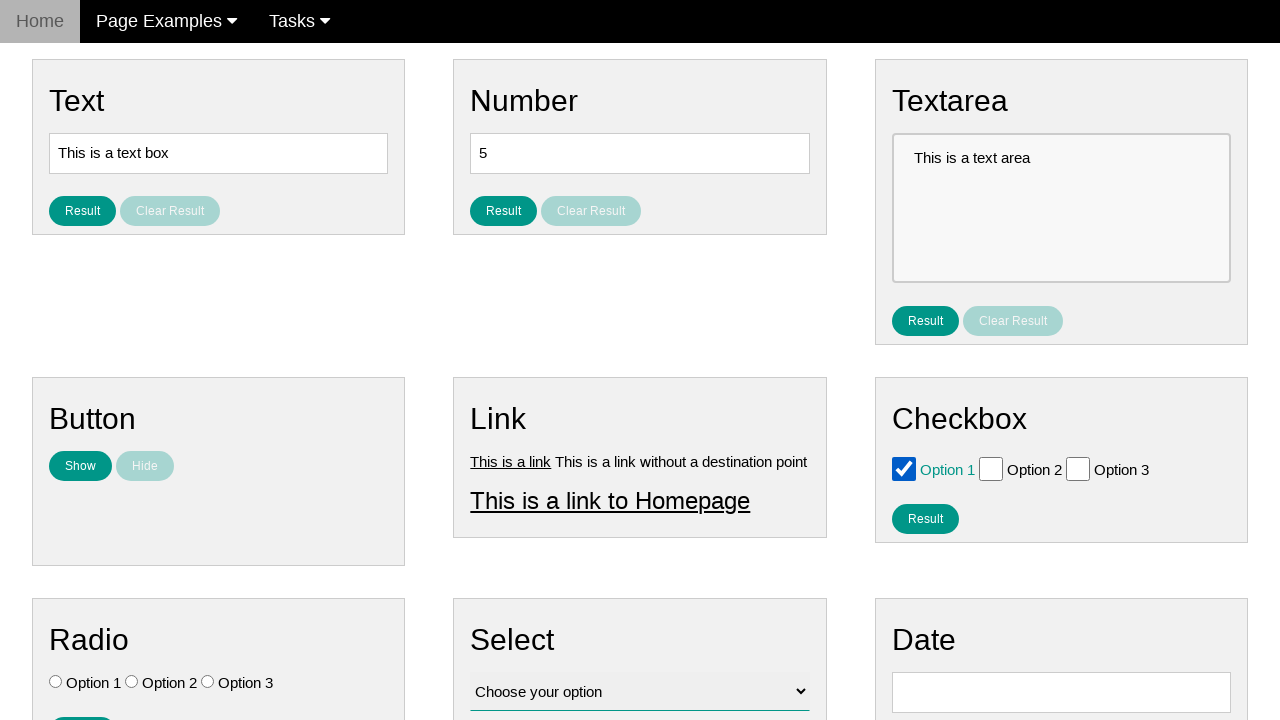

Clicked Option 2 checkbox at (991, 468) on [value='Option 2']
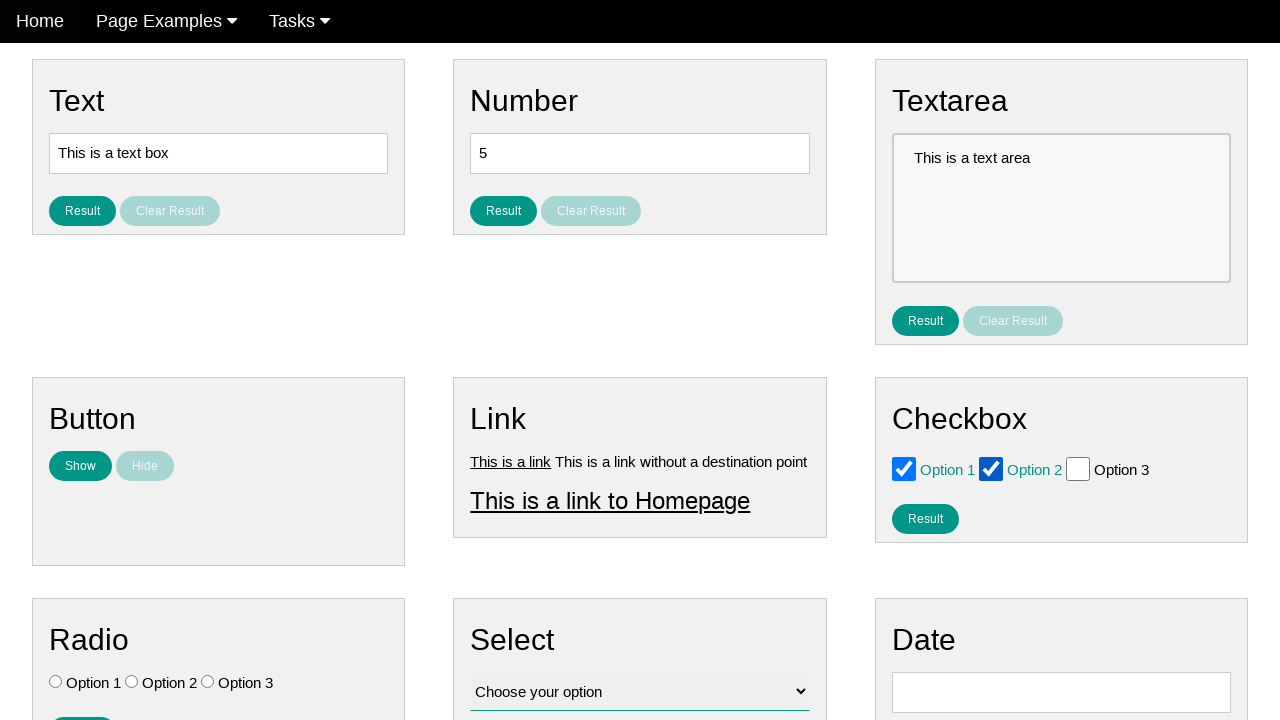

Clicked result checkbox button at (925, 518) on #result_button_checkbox
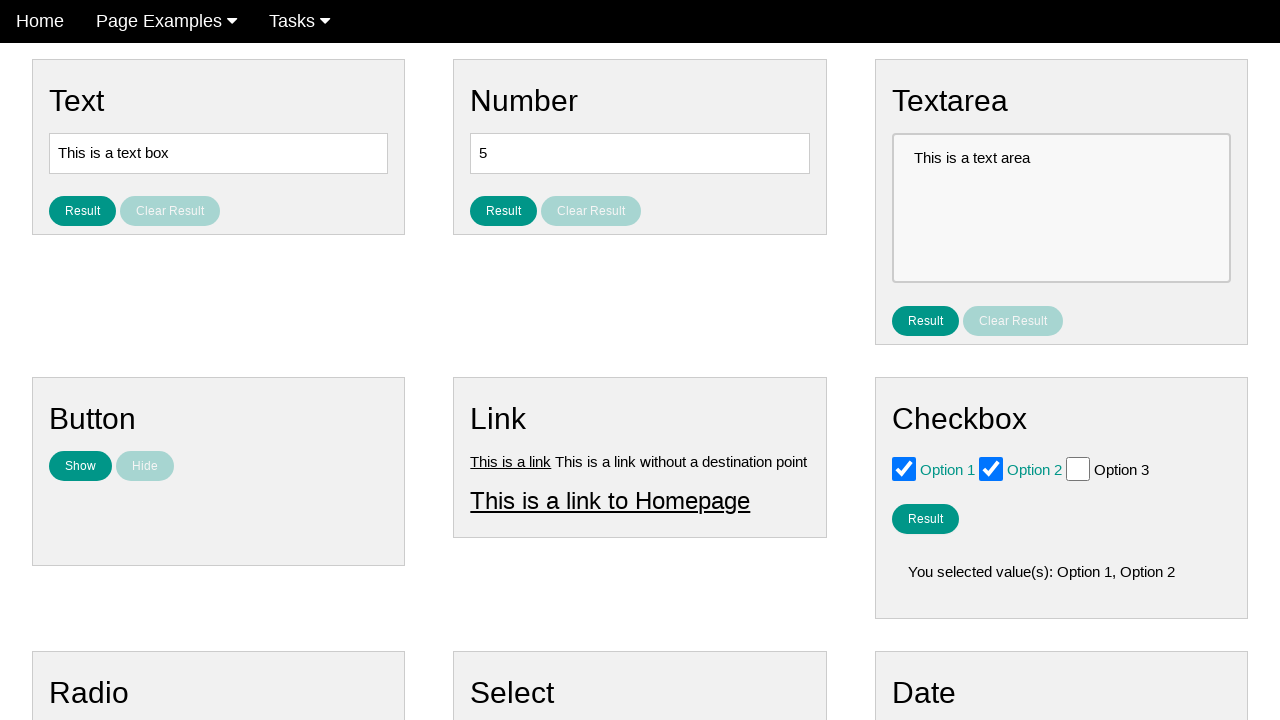

Waited for result checkbox message to appear
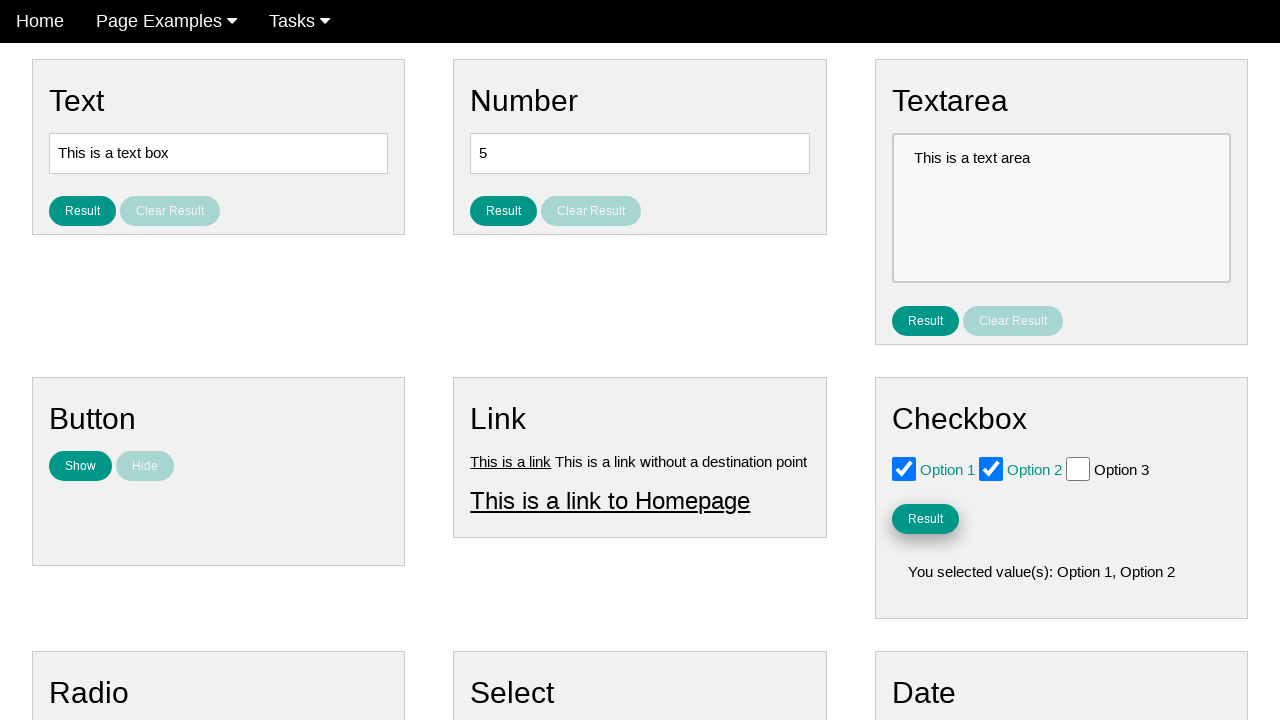

Retrieved result checkbox message text
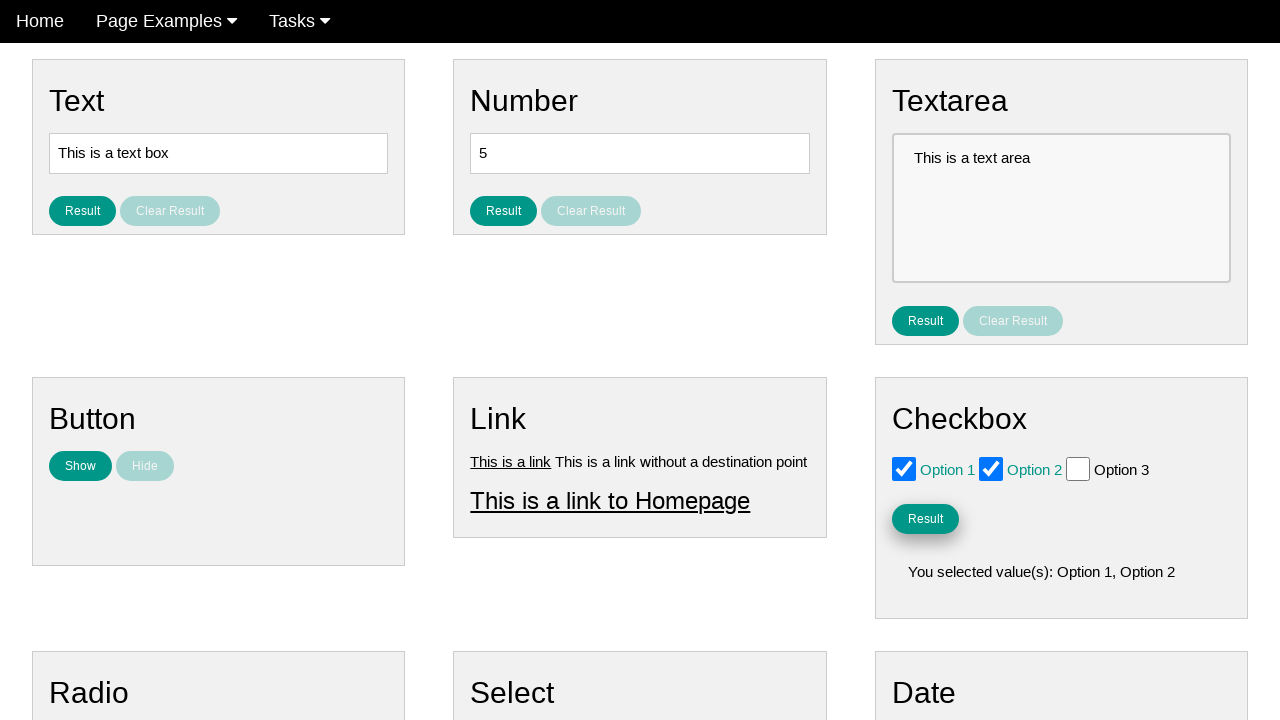

Verified that result message is not empty
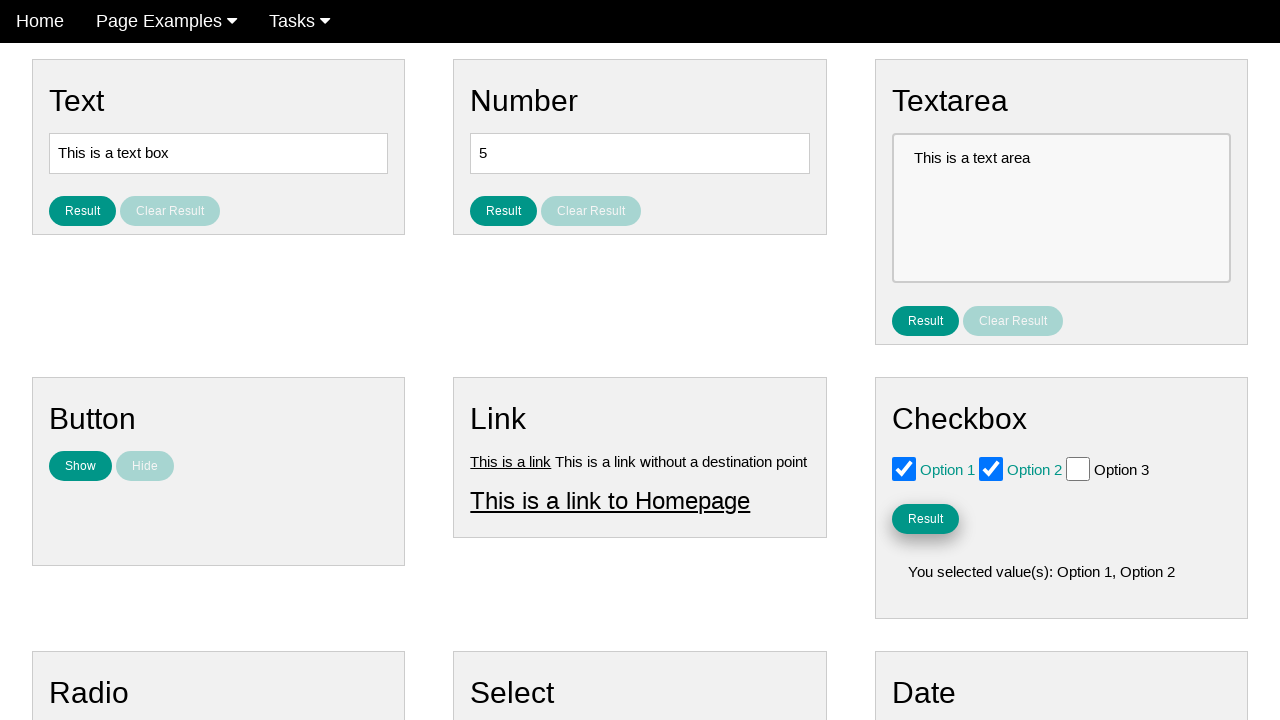

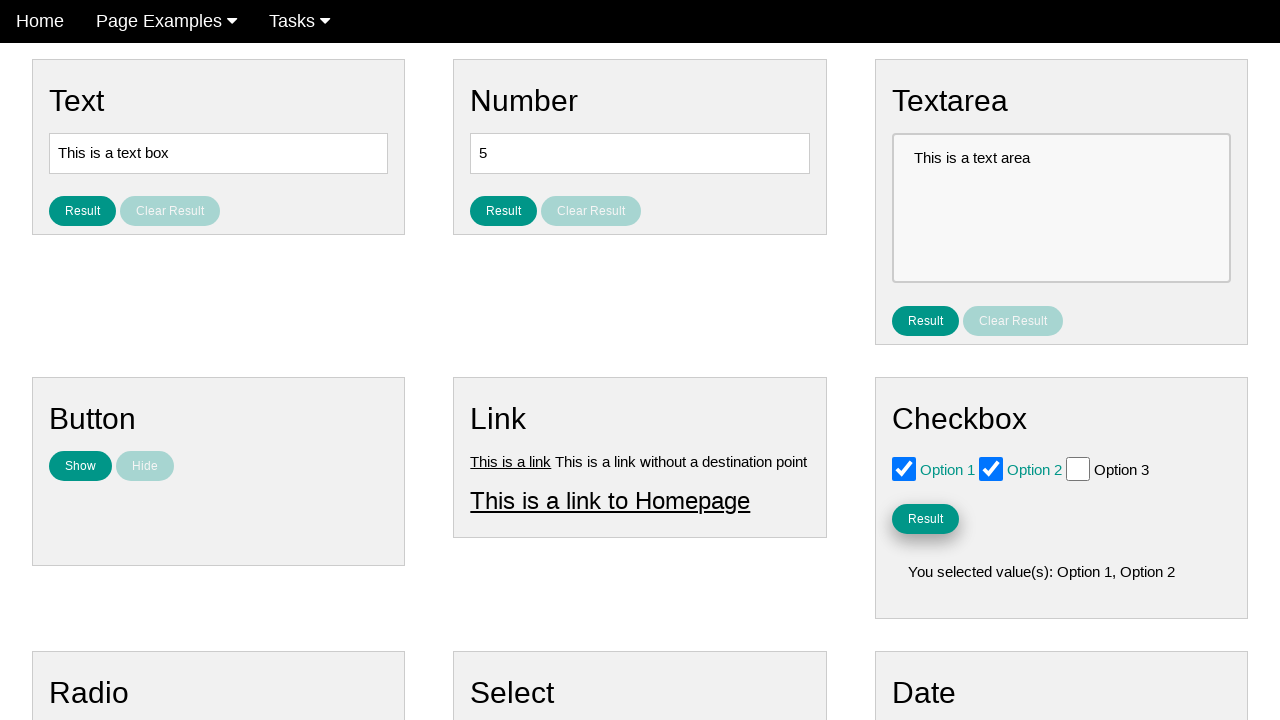